Tests file upload functionality on W3Schools HTML5 file input demo by switching to an iframe, interacting with the file input element, and submitting the form.

Starting URL: https://www.w3schools.com/tags/tryit.asp?filename=tryhtml5_input_type_file

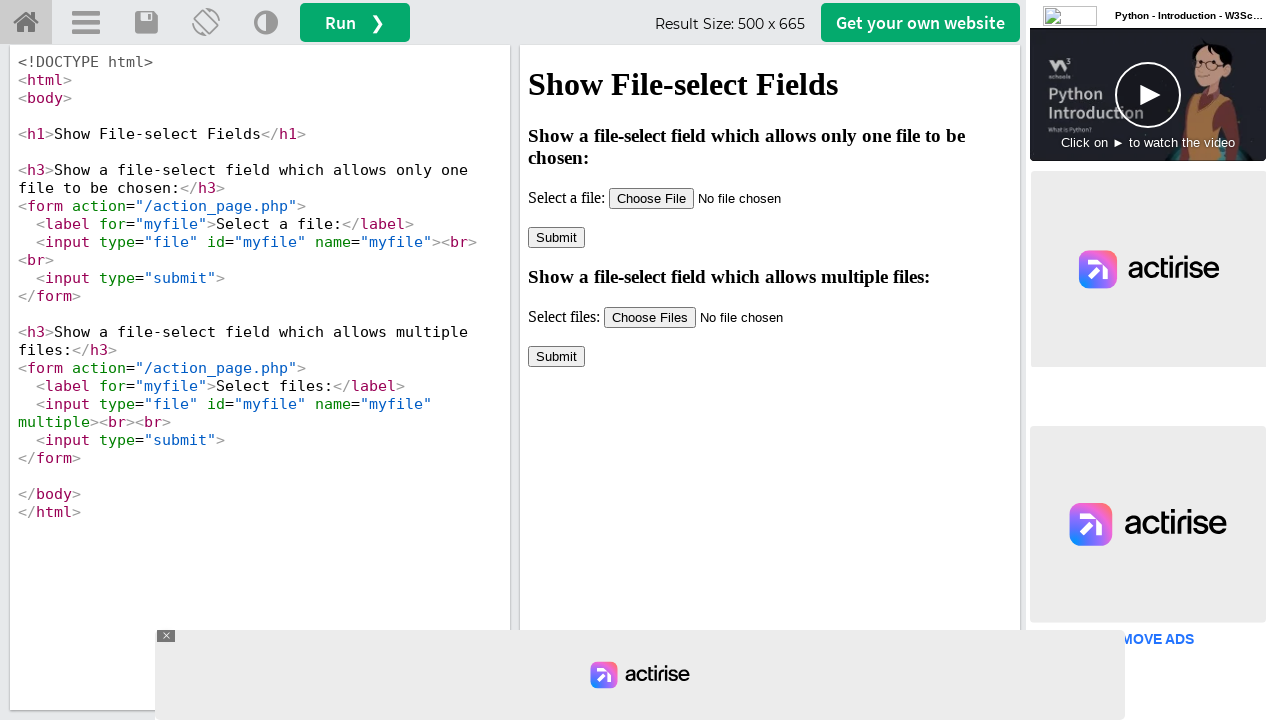

Waited for iframe 'iframeResult' to load
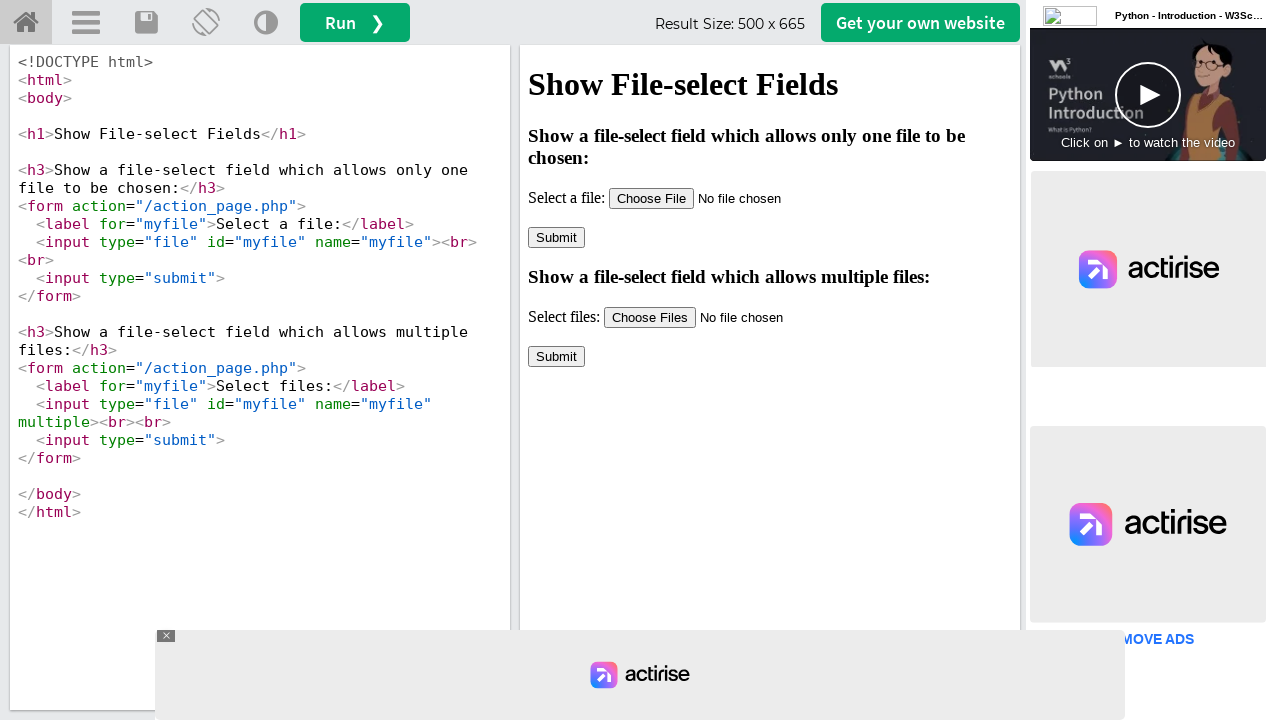

Located and switched to iframeResult iframe
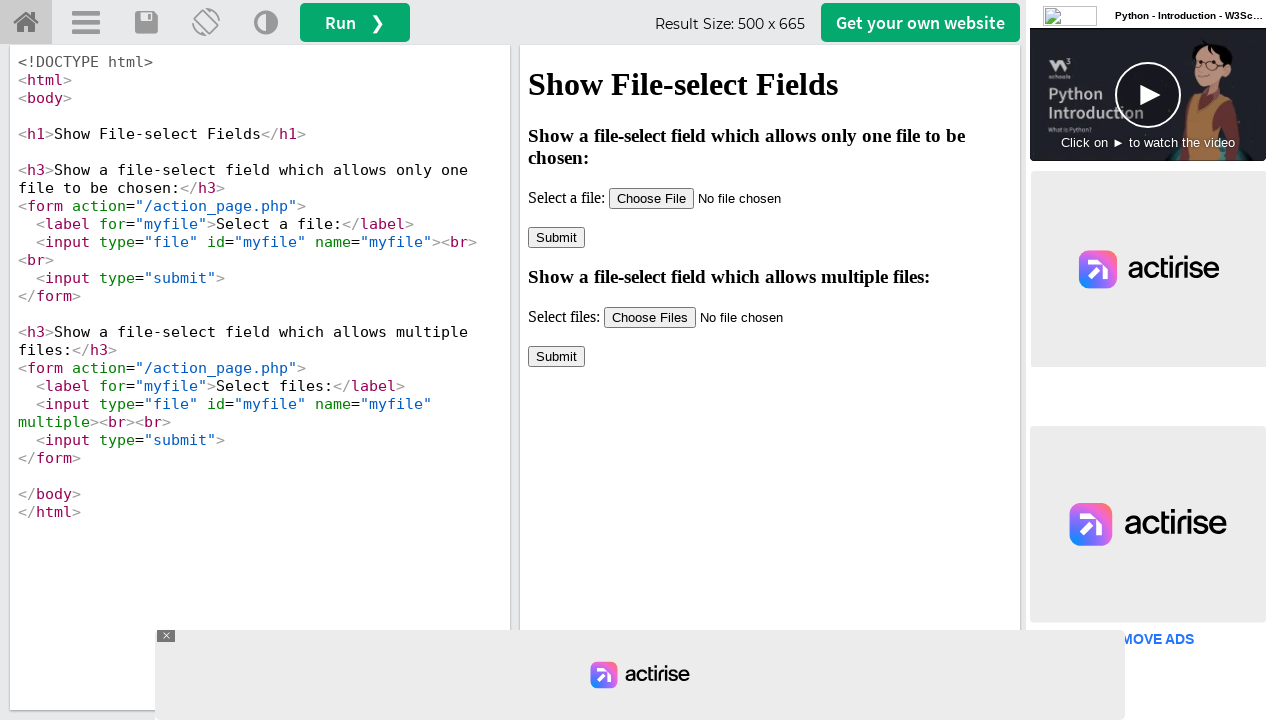

Cleared file input field
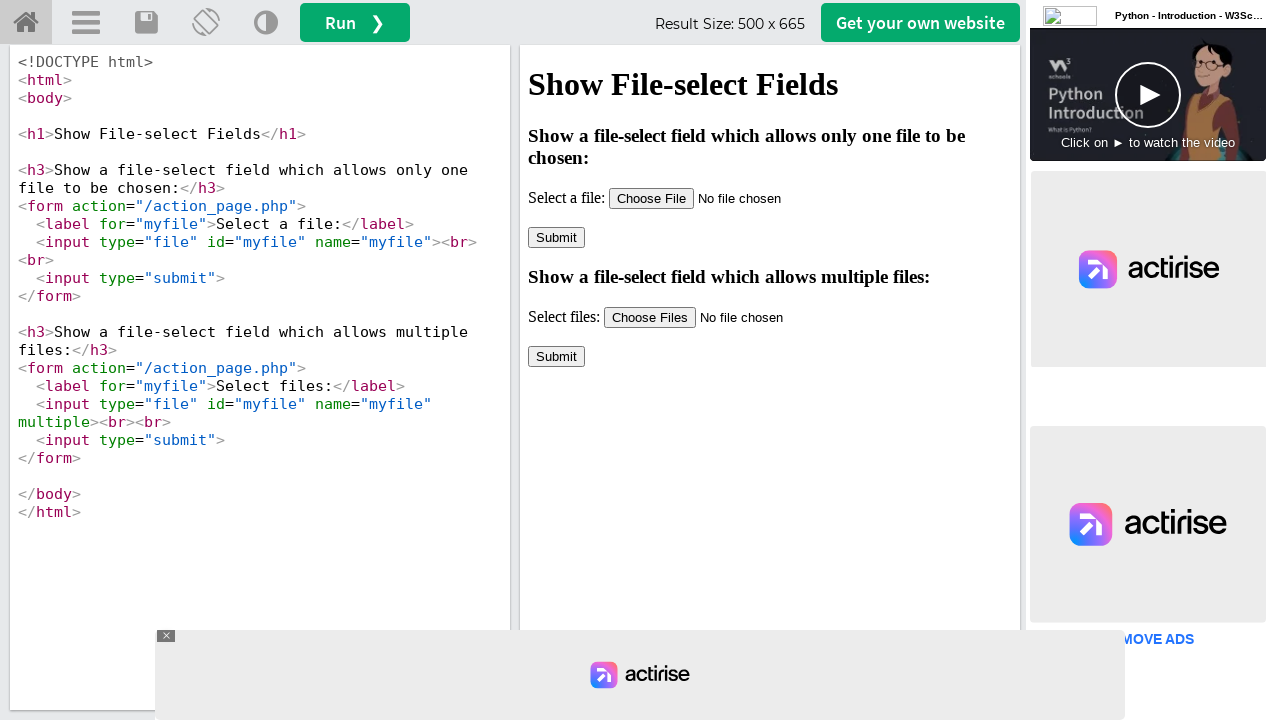

Clicked submit button to submit form at (556, 237) on iframe[name='iframeResult'] >> internal:control=enter-frame >> input[type='submi
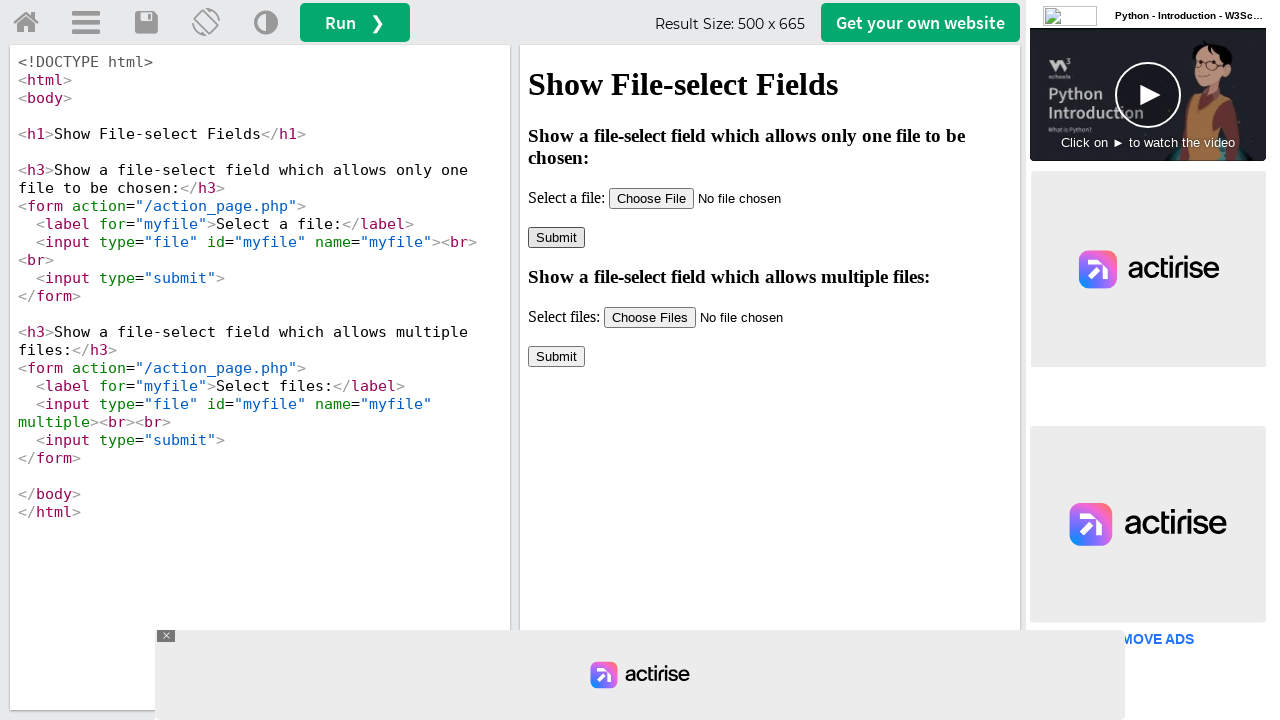

Waited 2 seconds for form submission to complete
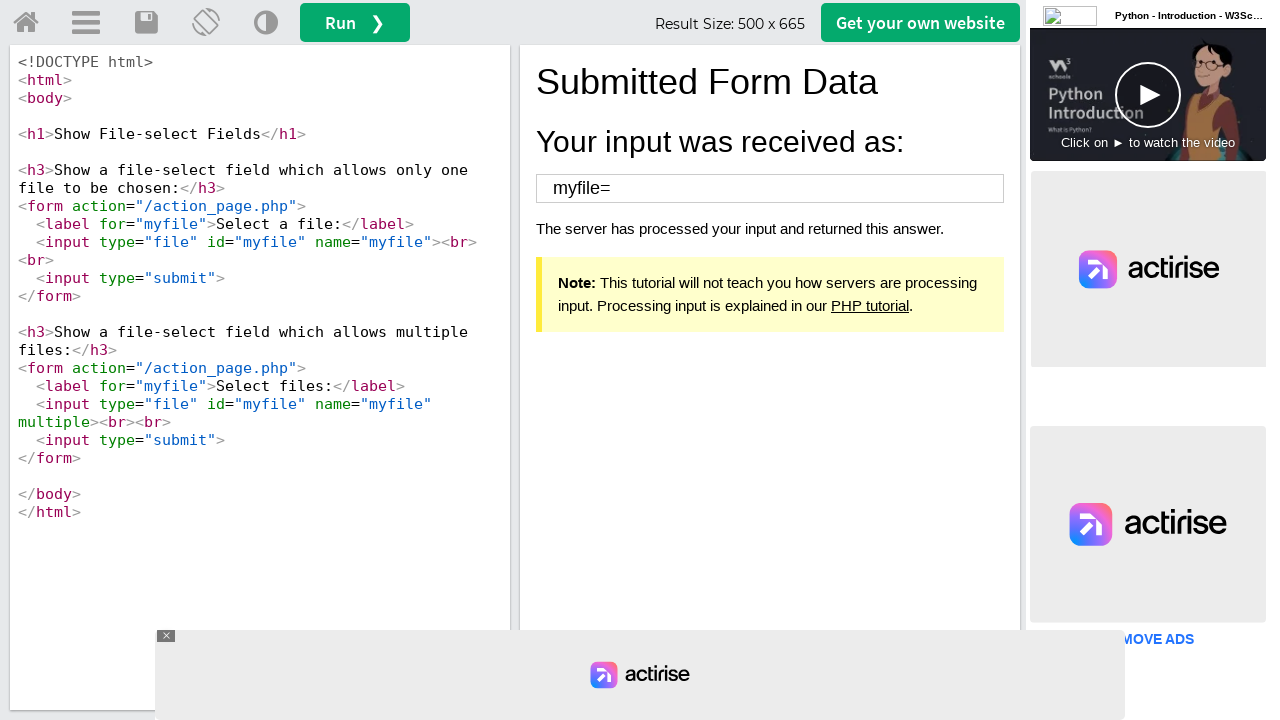

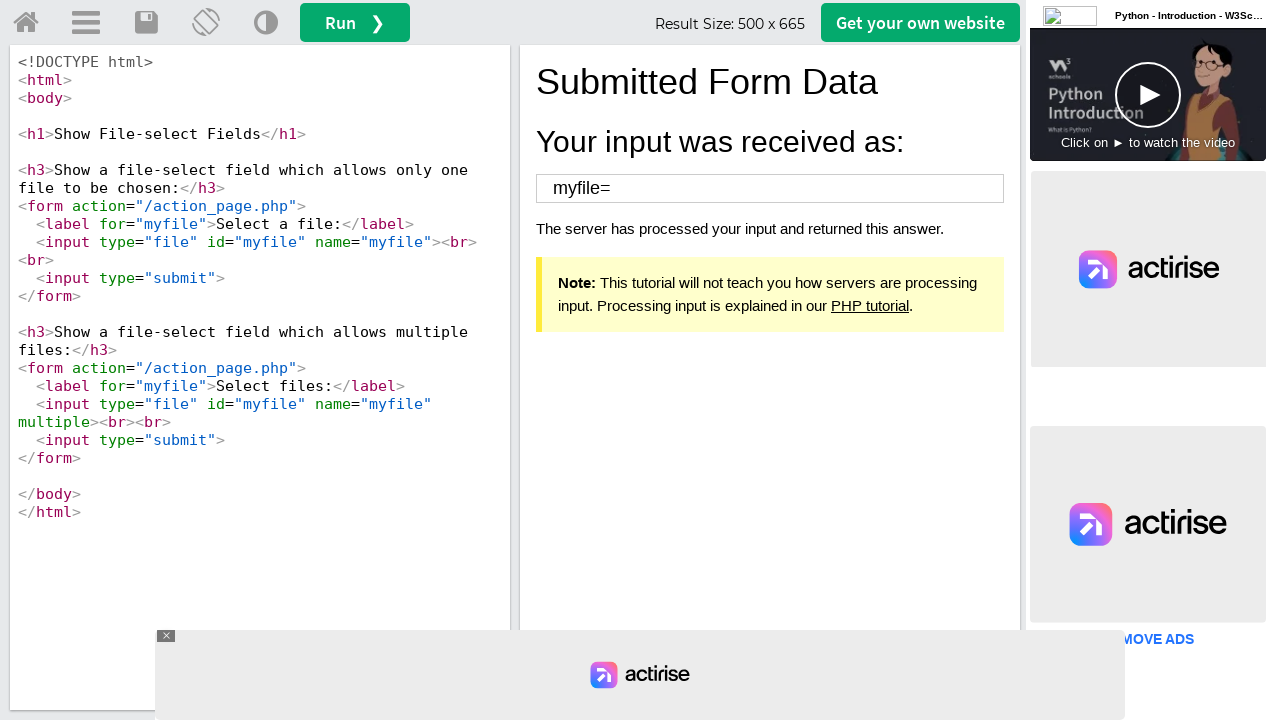